Tests scroll functionality by scrolling to the CYDEO link element and then back to the Home link element on the practice page.

Starting URL: https://practice.cydeo.com

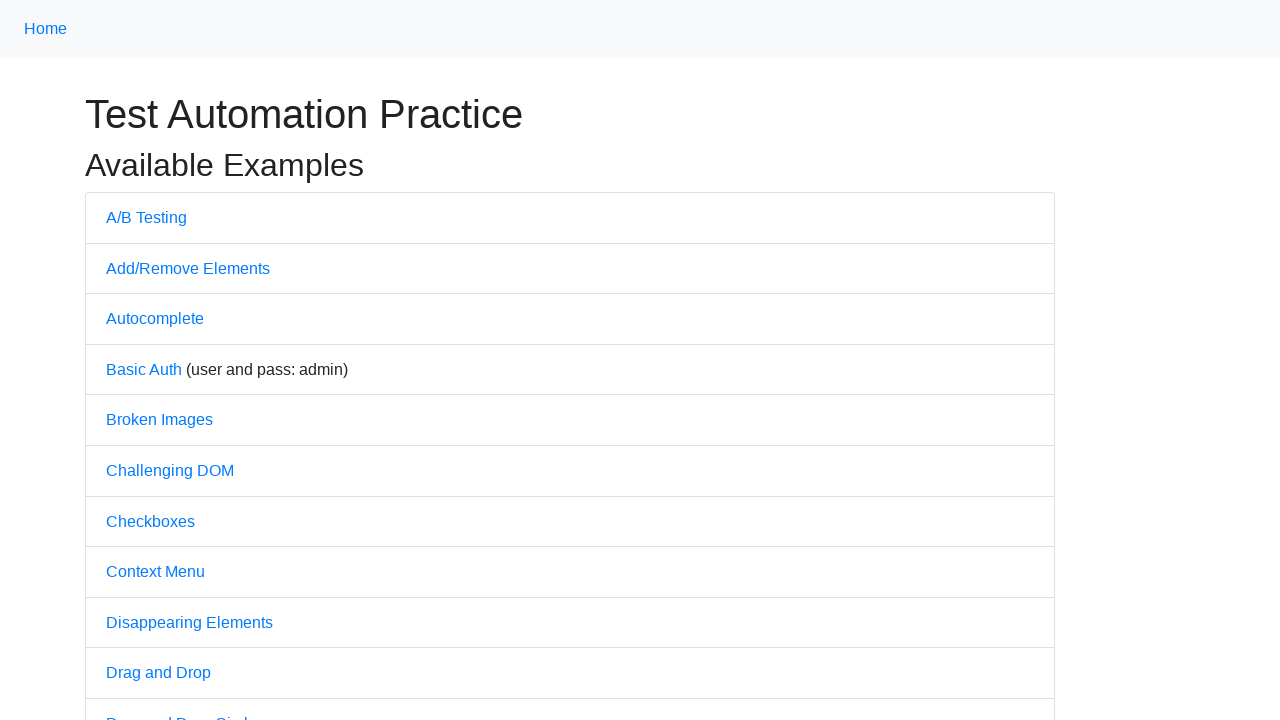

Located CYDEO link element
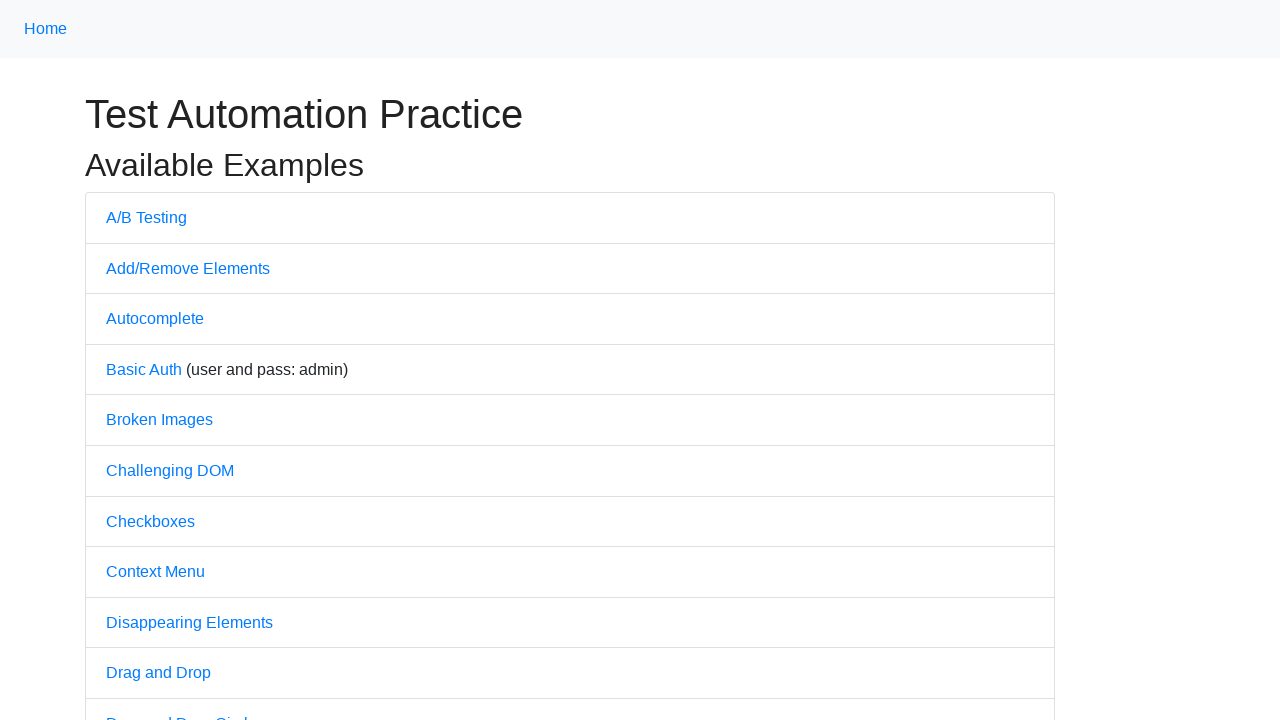

Located Home link element
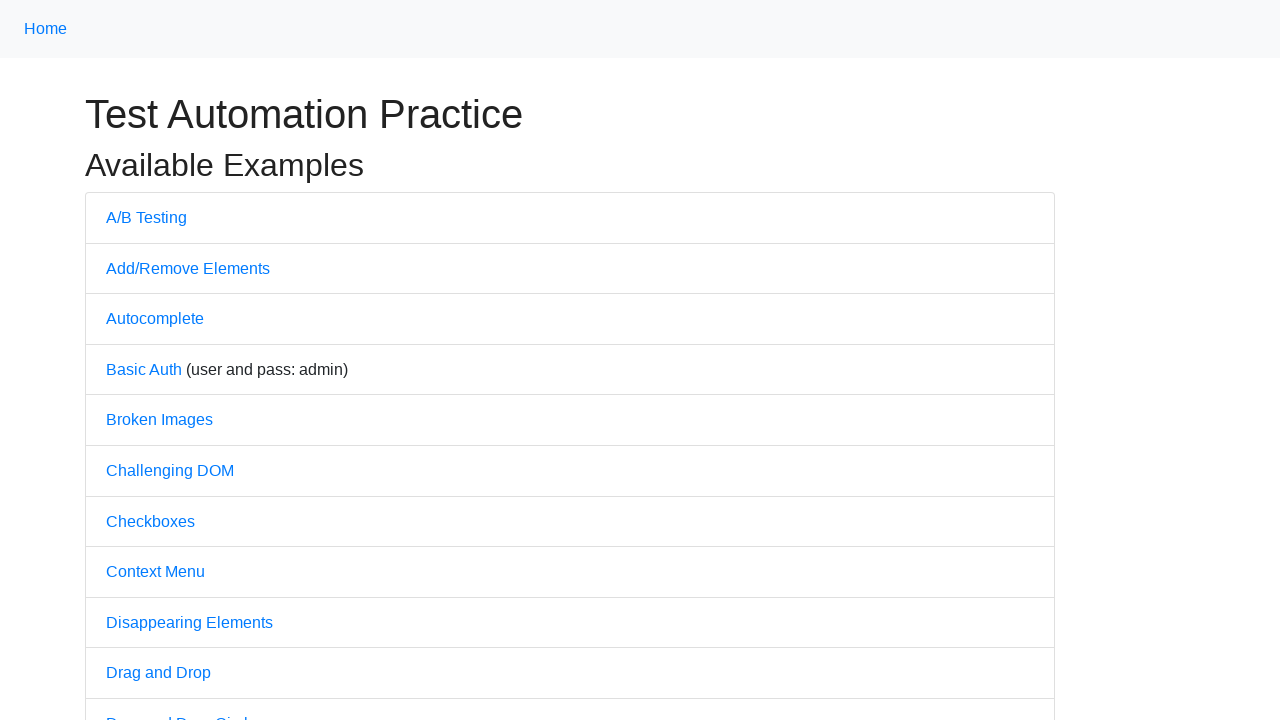

Scrolled to CYDEO link element
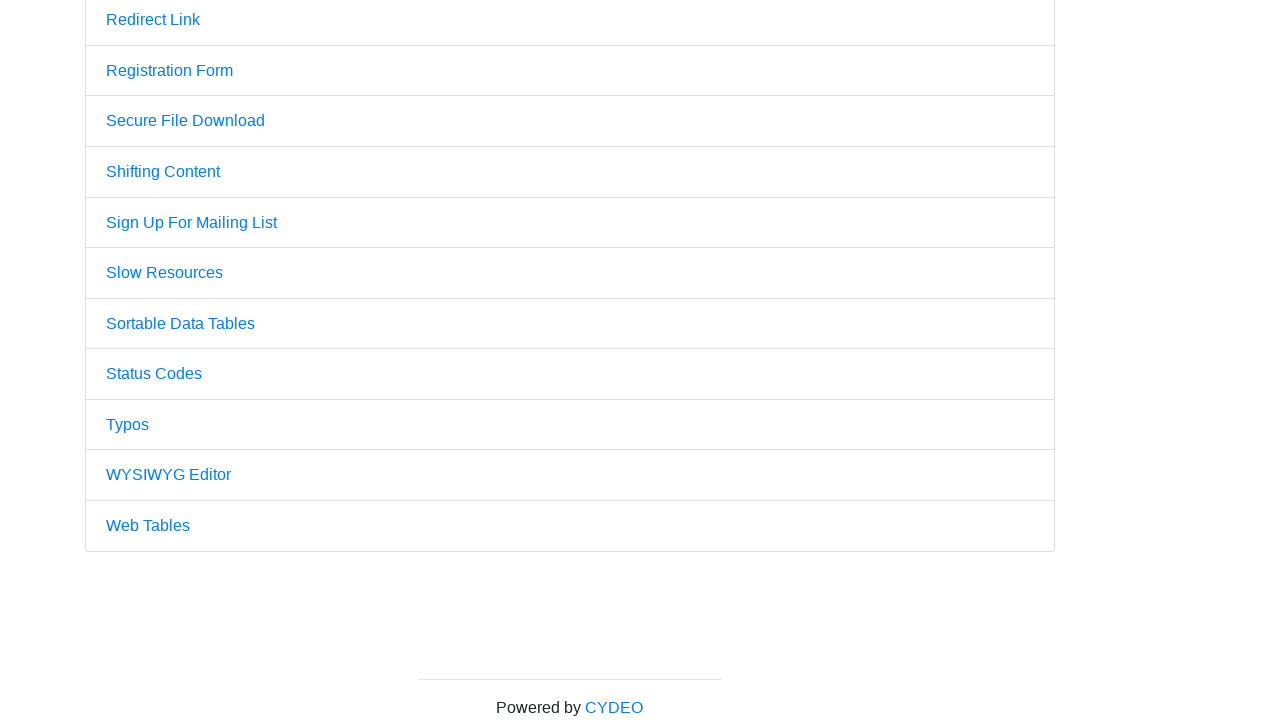

Scrolled back to Home link element
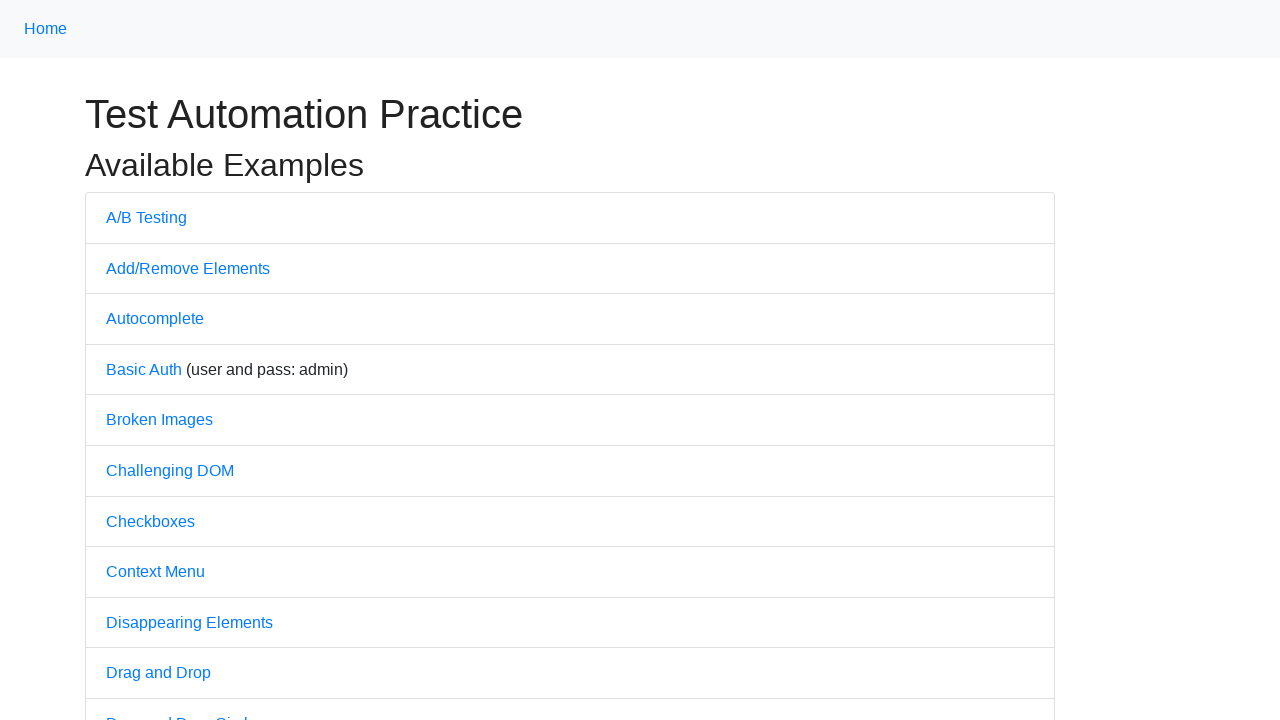

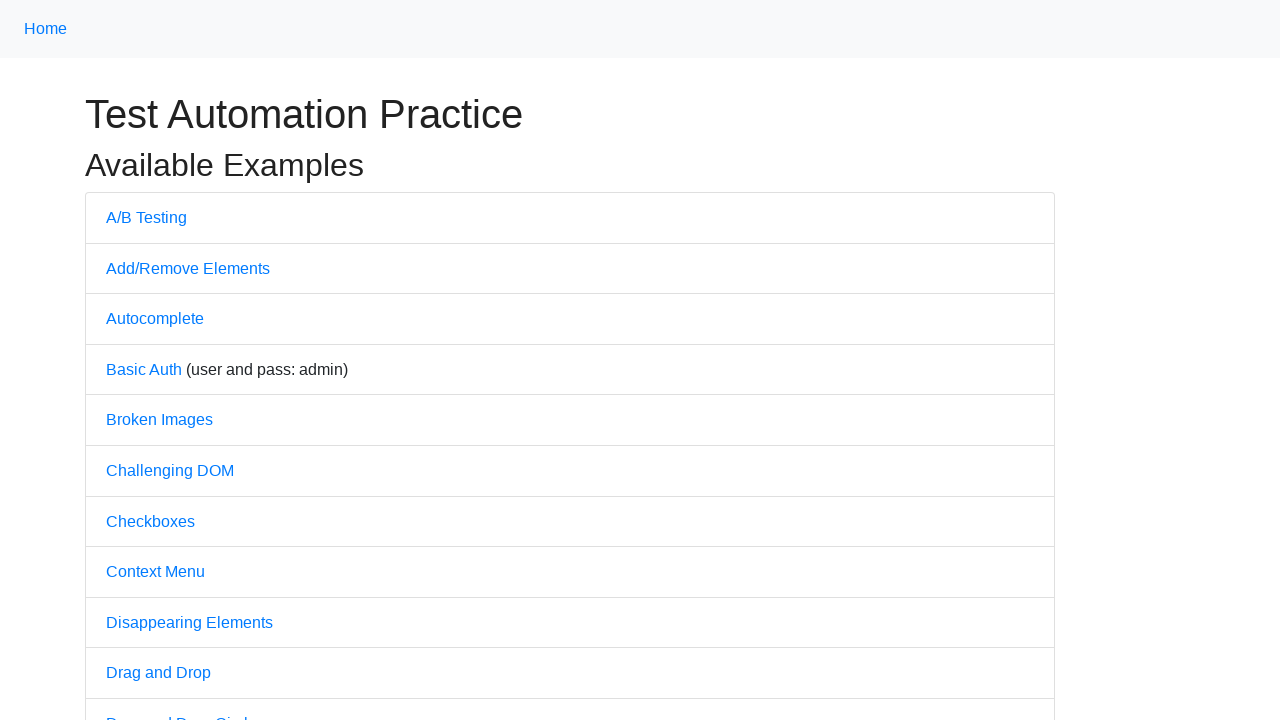